Tests right-click context menu by right-clicking an element and selecting the Edit option from the menu, then accepting the alert

Starting URL: https://swisnl.github.io/jQuery-contextMenu/demo.html

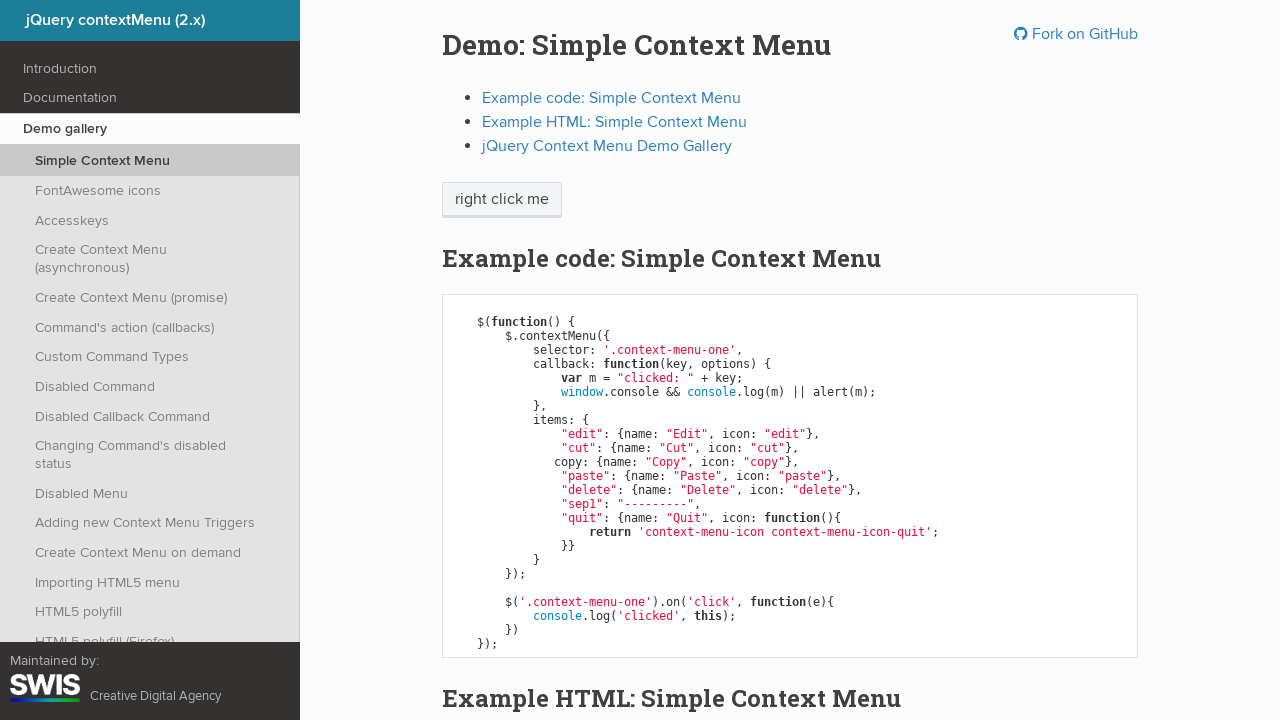

Right-clicked on 'right click me' element to open context menu at (502, 200) on //span[text()='right click me']
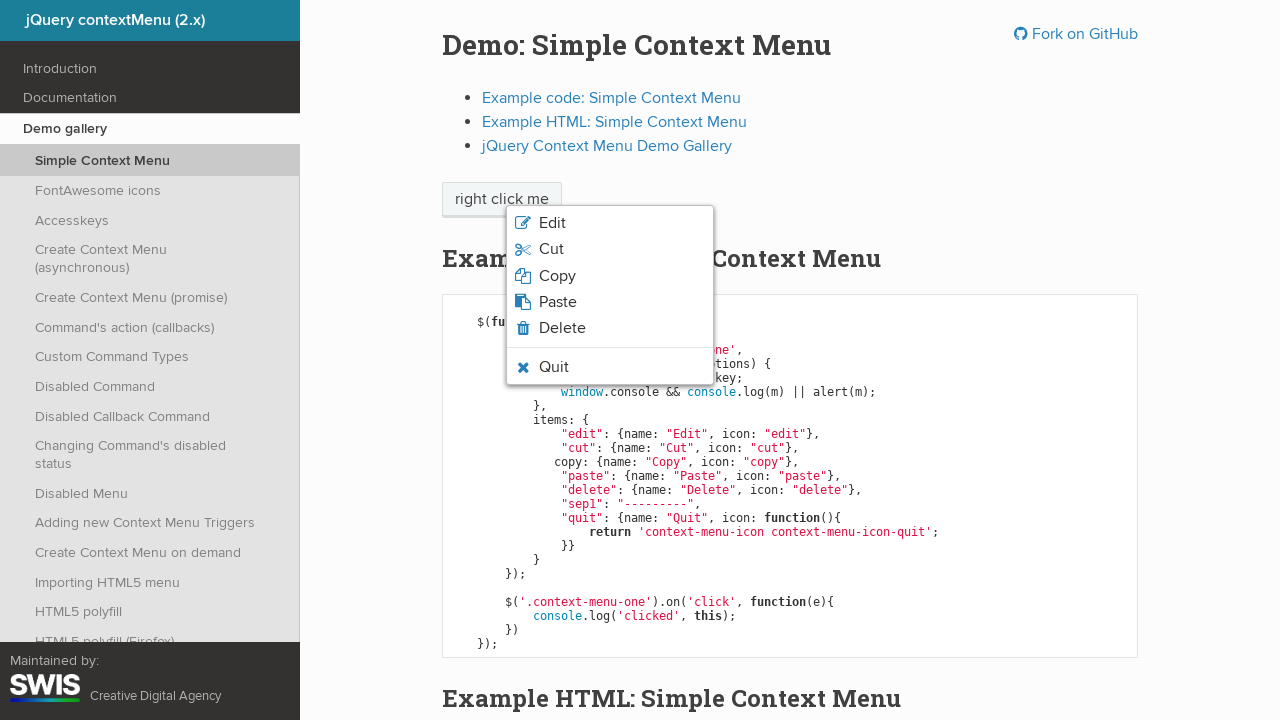

Clicked 'Edit' option from context menu at (552, 223) on xpath=//span[text()='Edit']
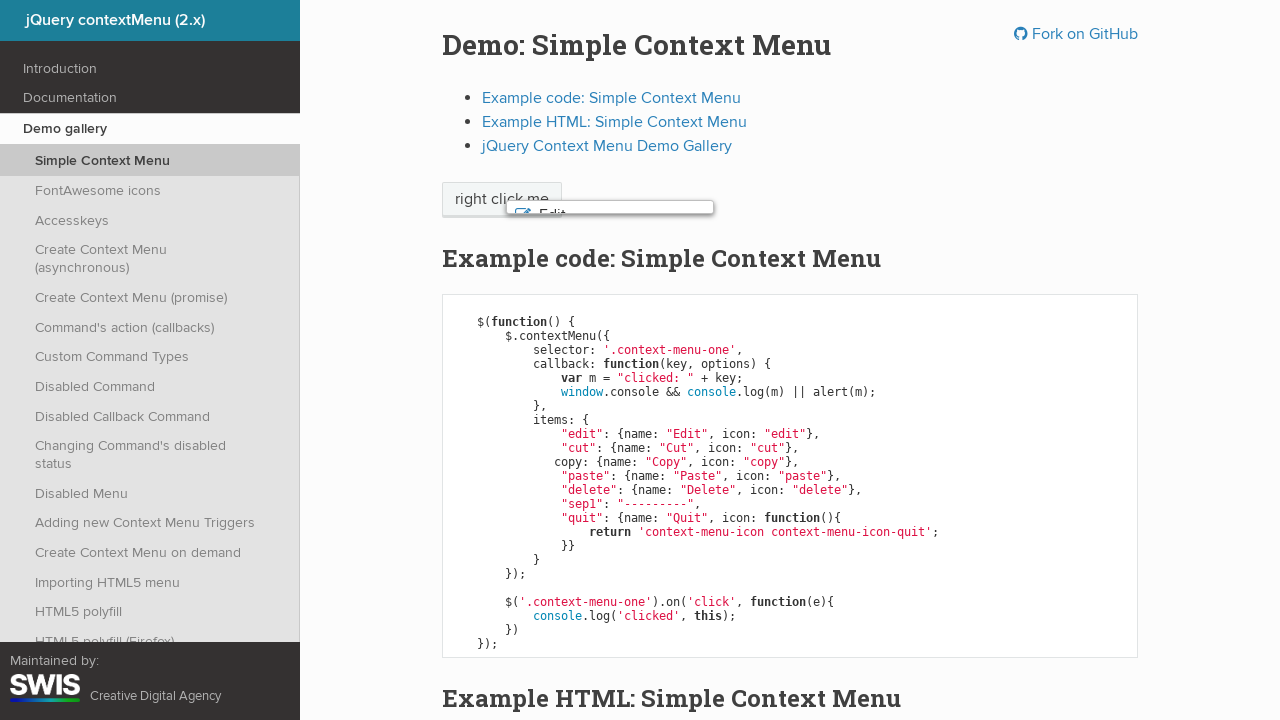

Accepted the alert dialog
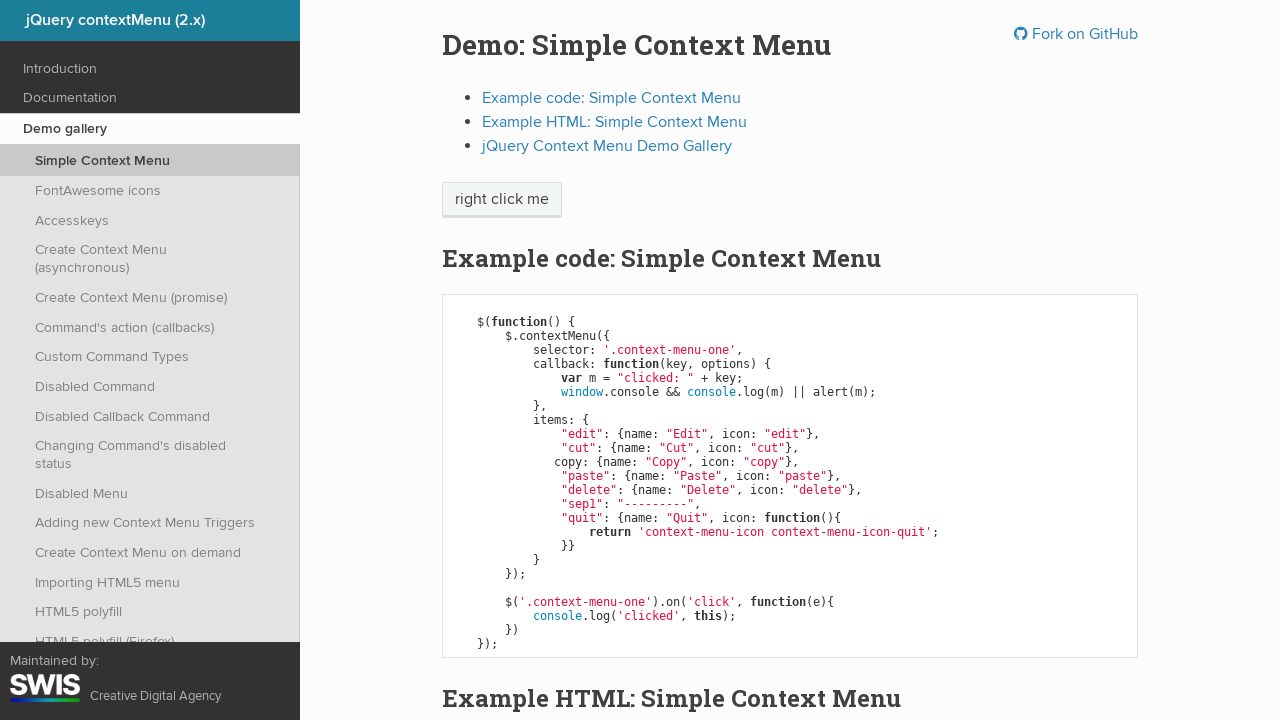

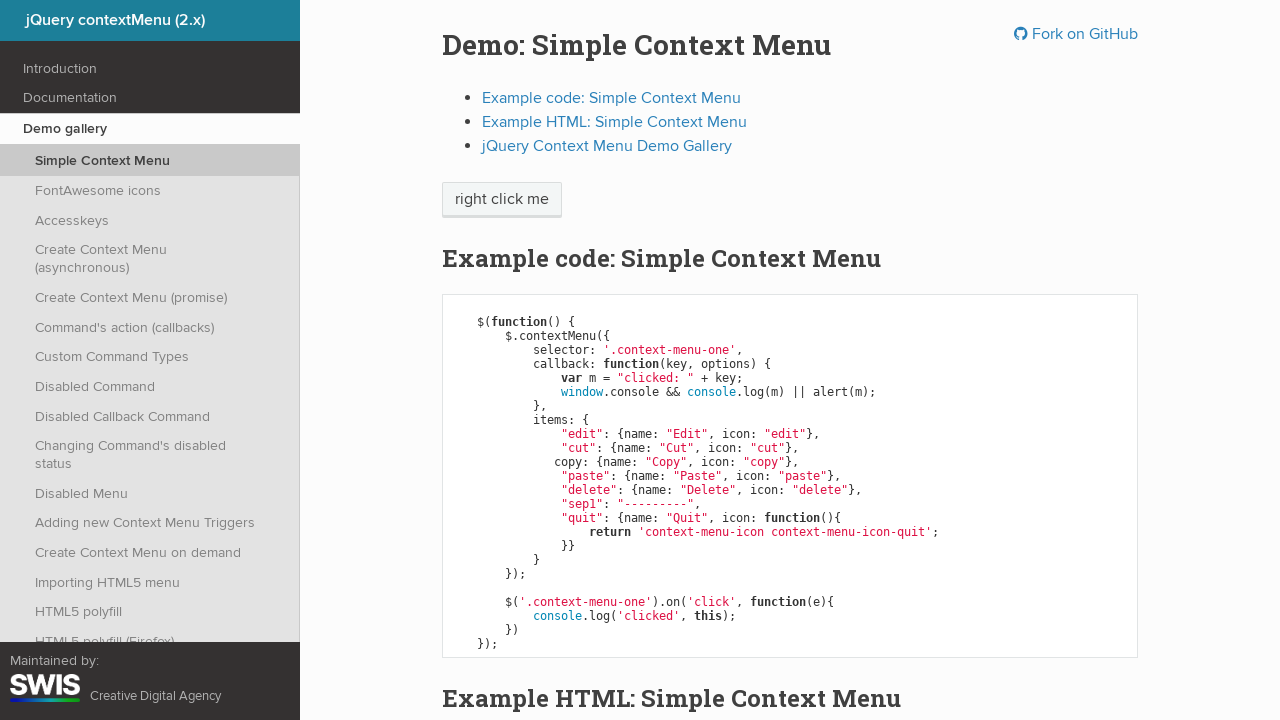